Opens a countdown clock webpage and sets the browser to fullscreen mode to display a countdown timer

Starting URL: https://jonathancychow.github.io/countdown/?time=35&alert=30

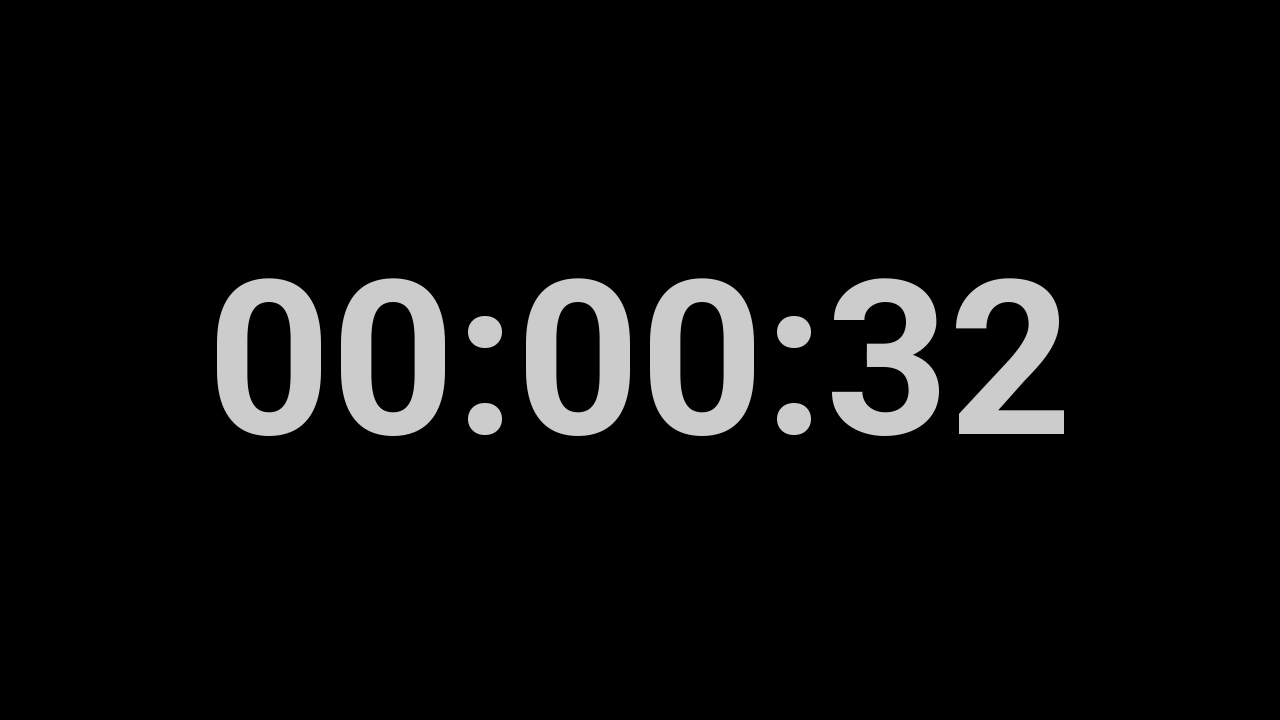

Navigated to countdown clock webpage with 35 second timer and 30 second alert threshold
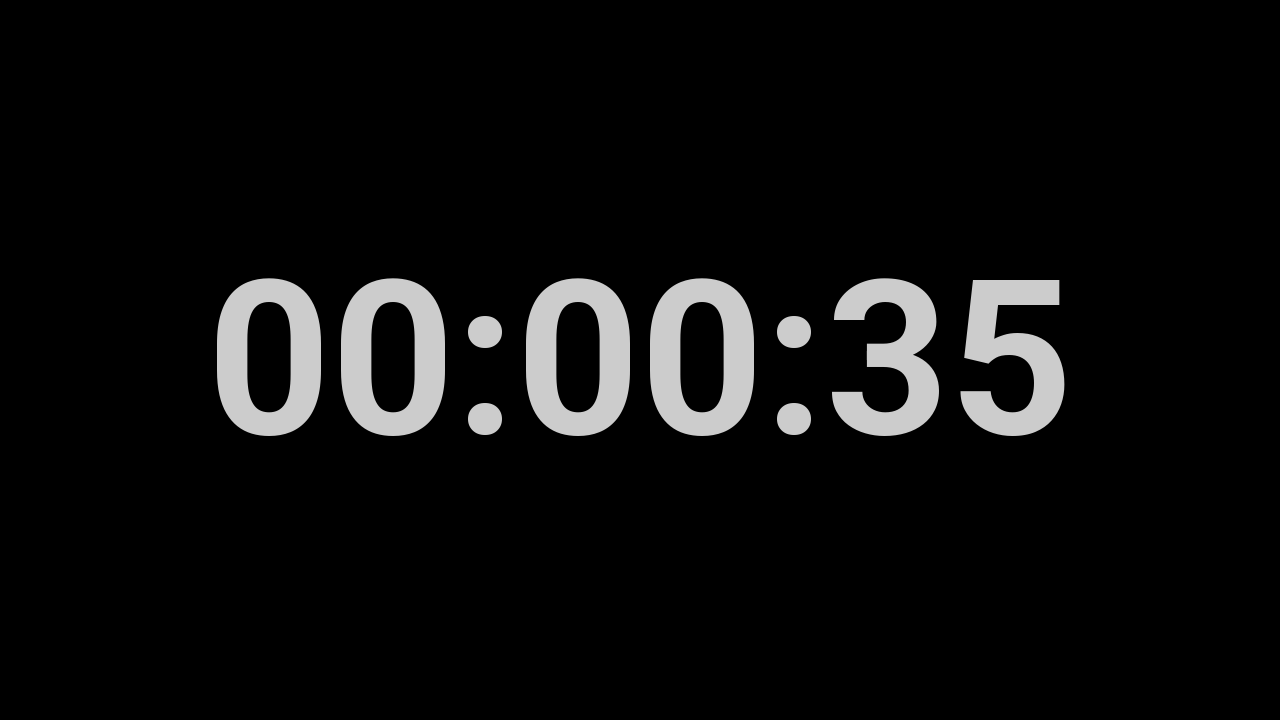

Set browser to fullscreen mode to display the countdown timer
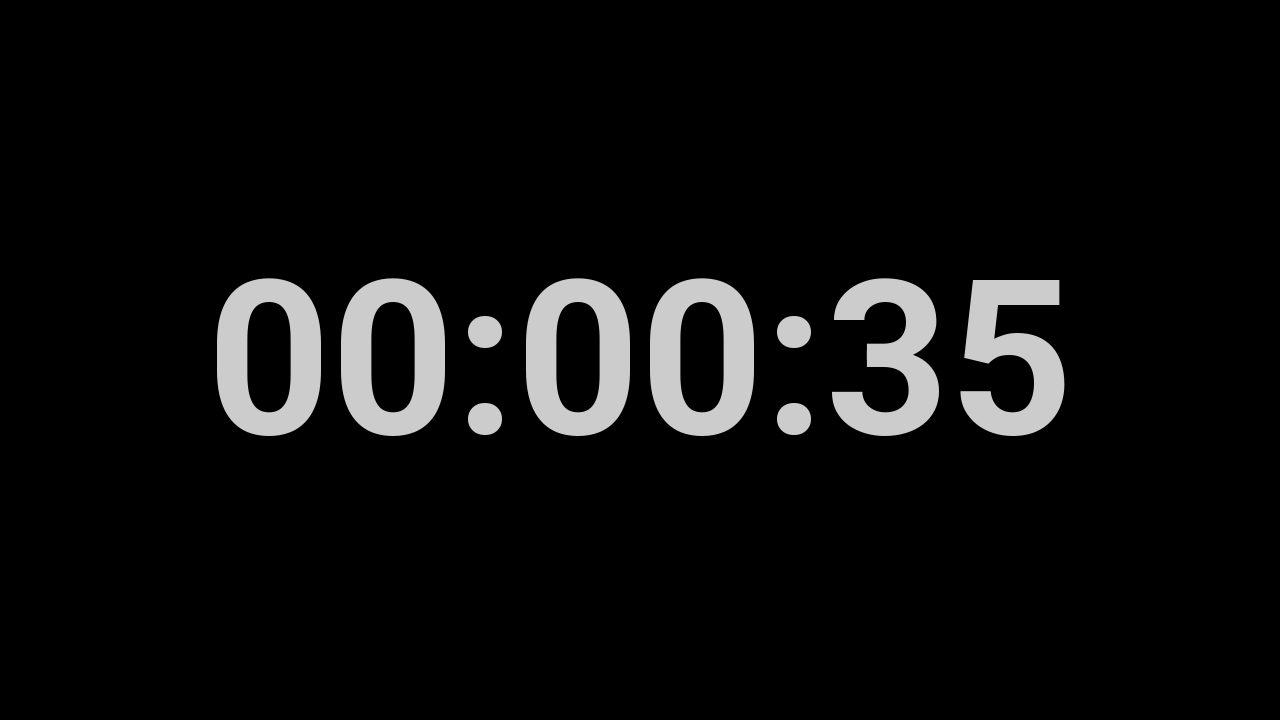

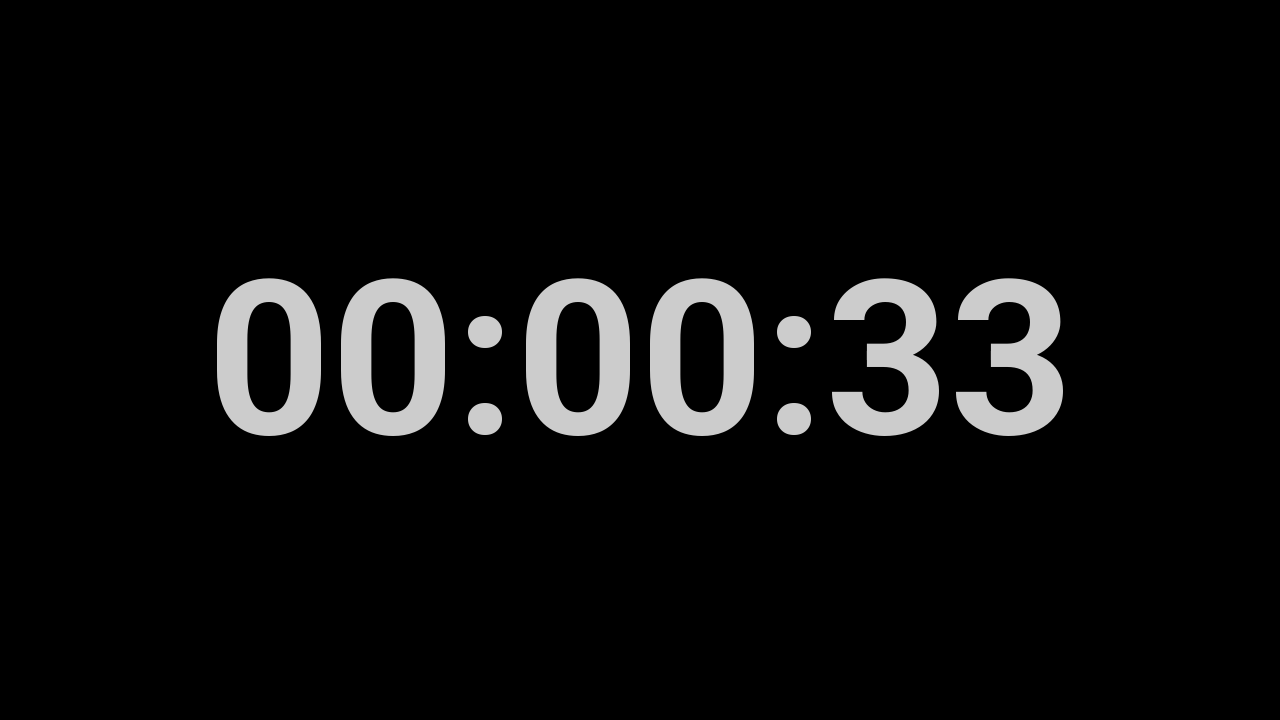